Tests a text input form by entering a value into a textarea field and clicking the submit button to verify the answer

Starting URL: https://suninjuly.github.io/text_input_task.html

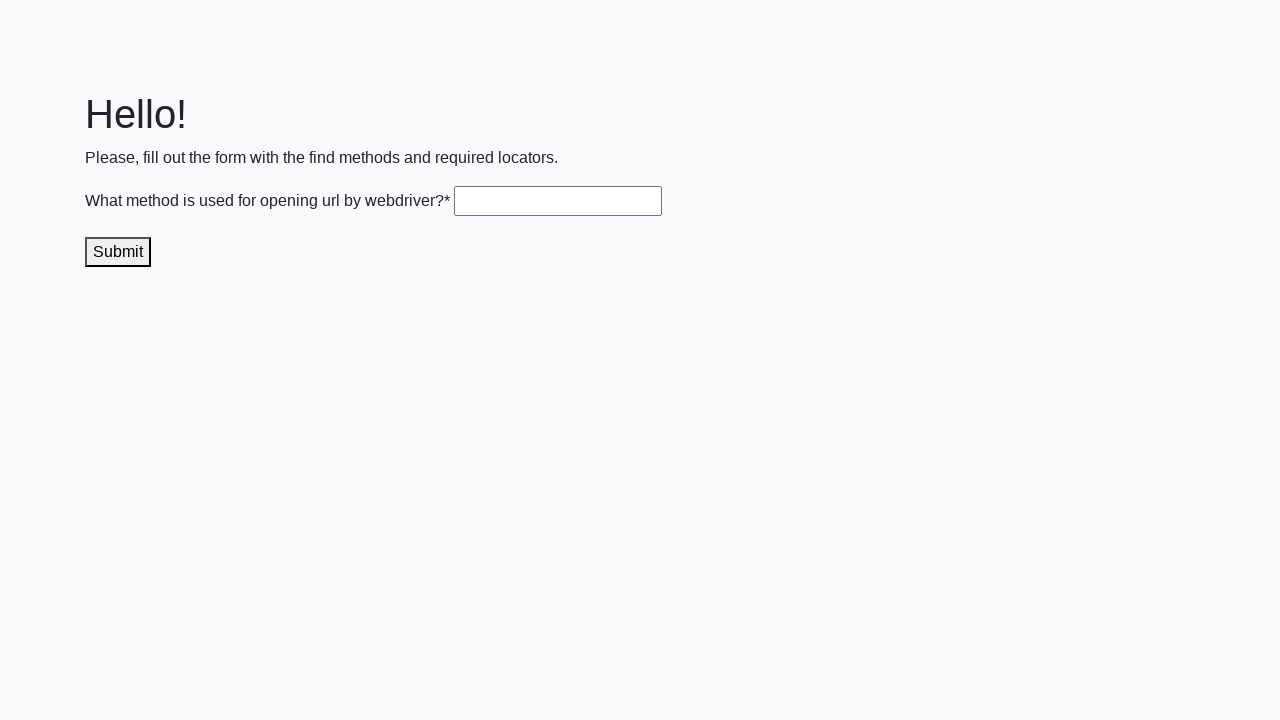

Filled textarea with 'get()' on .textarea
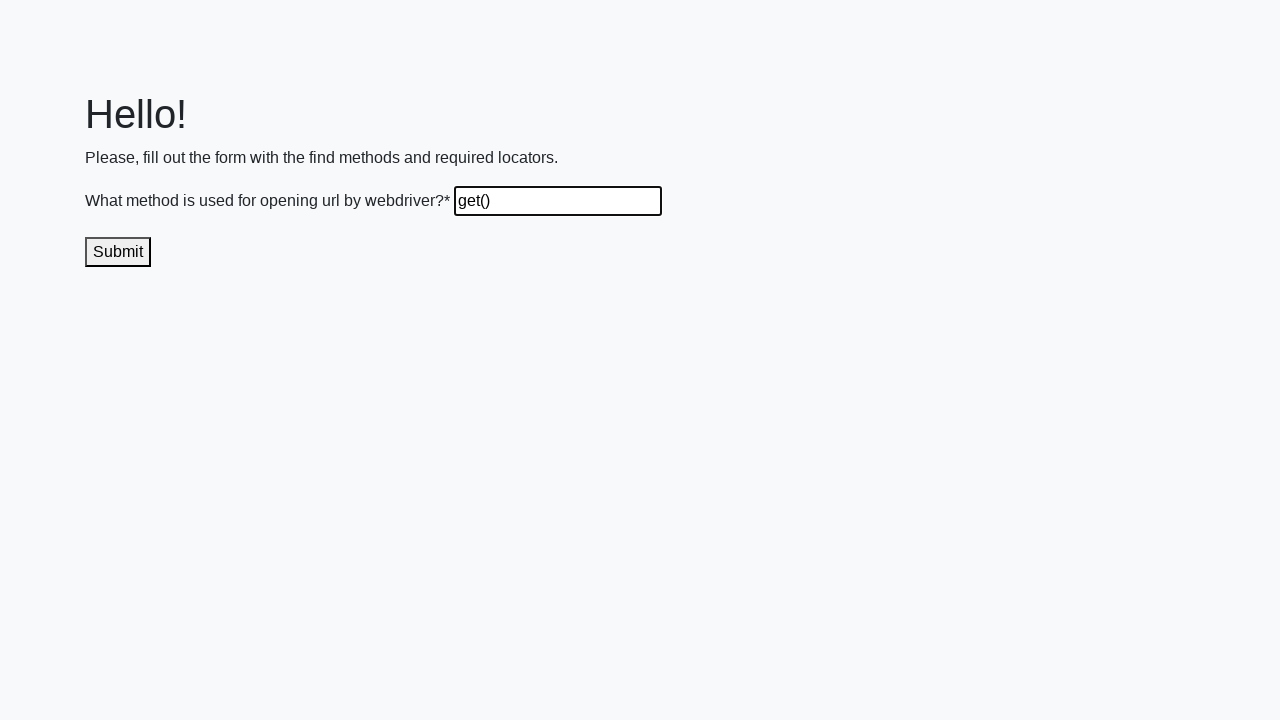

Clicked submit button to send the answer at (118, 252) on .submit-submission
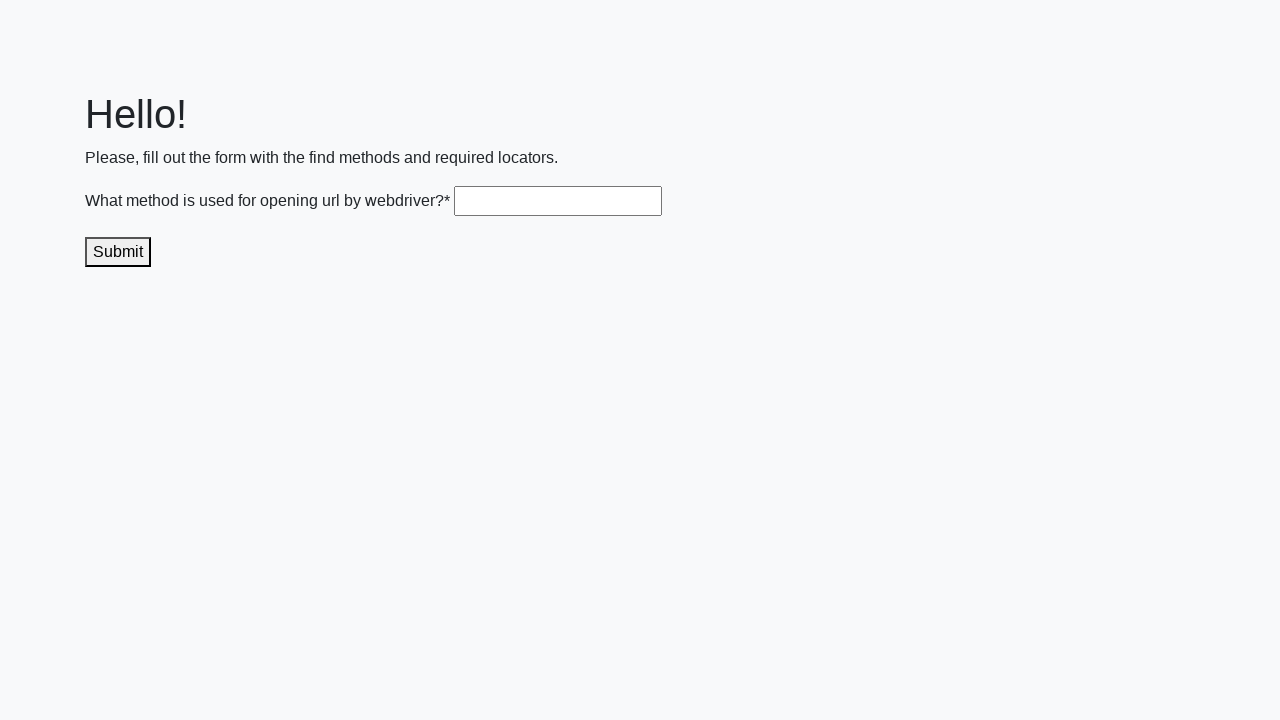

Waited for response to be processed
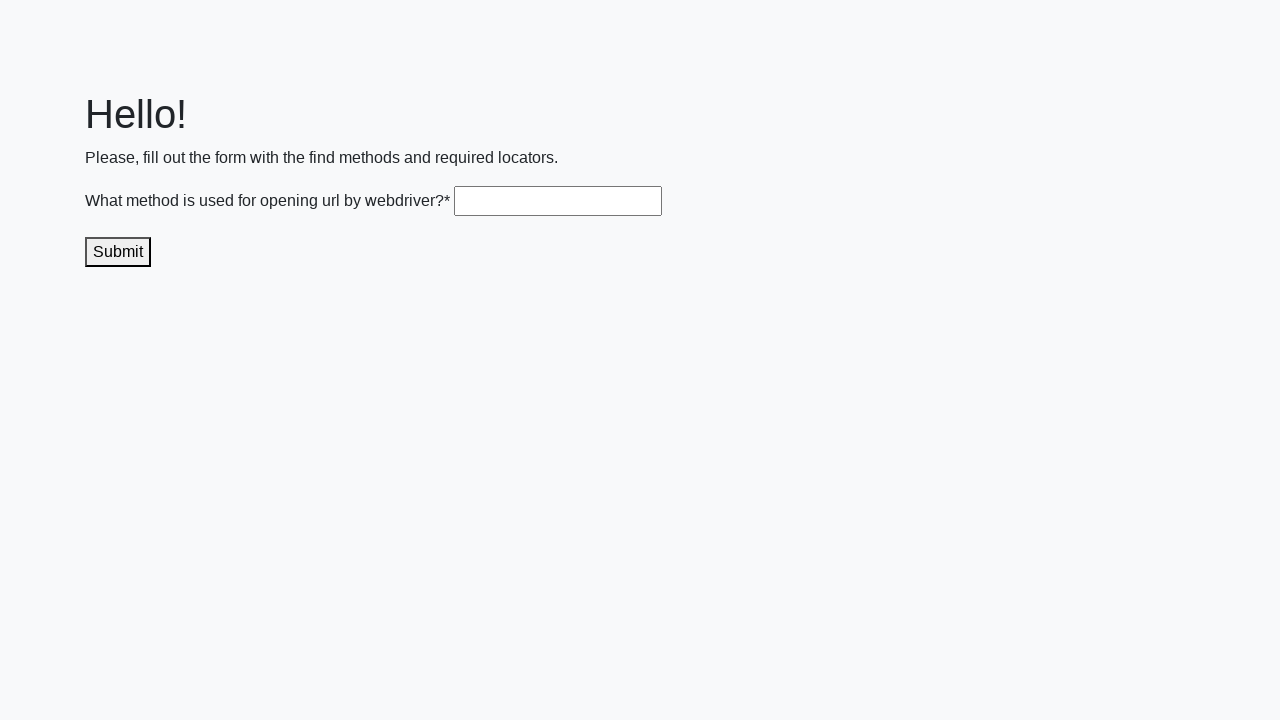

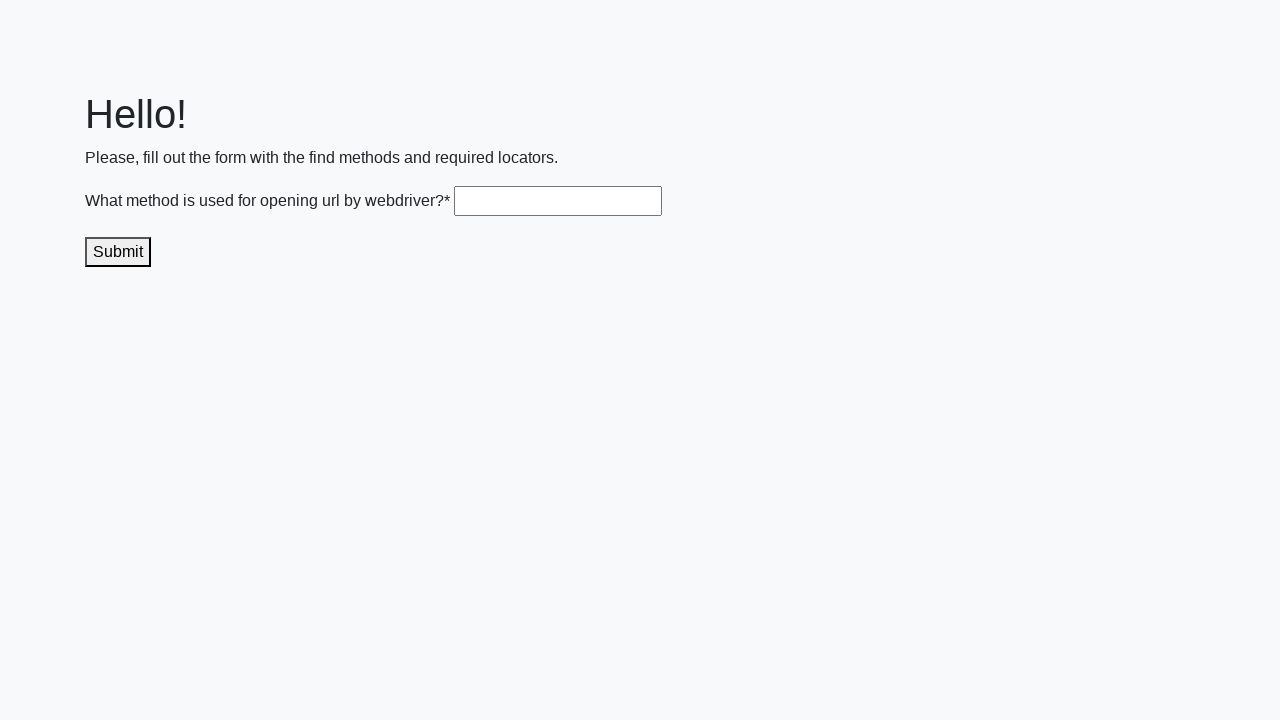